Navigates to youtube.com and verifies that the correct page is loaded by checking the URL

Starting URL: https://www.youtube.com/

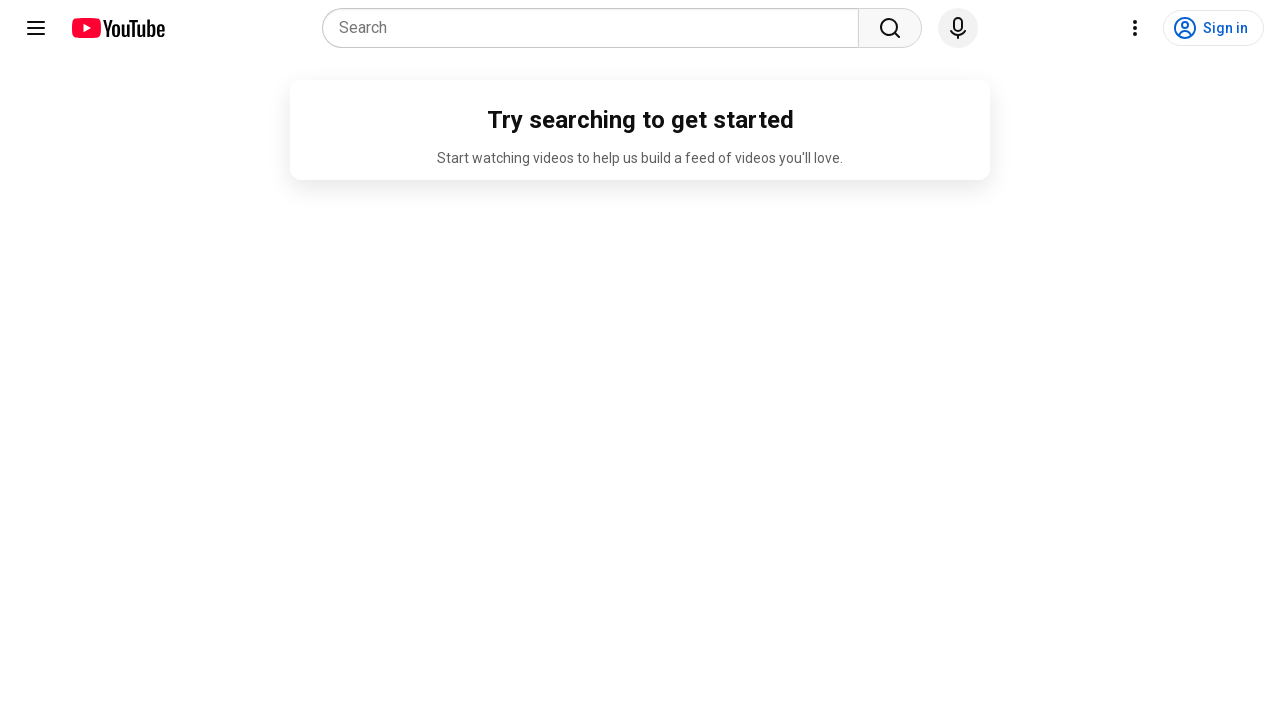

Navigated to https://www.youtube.com/
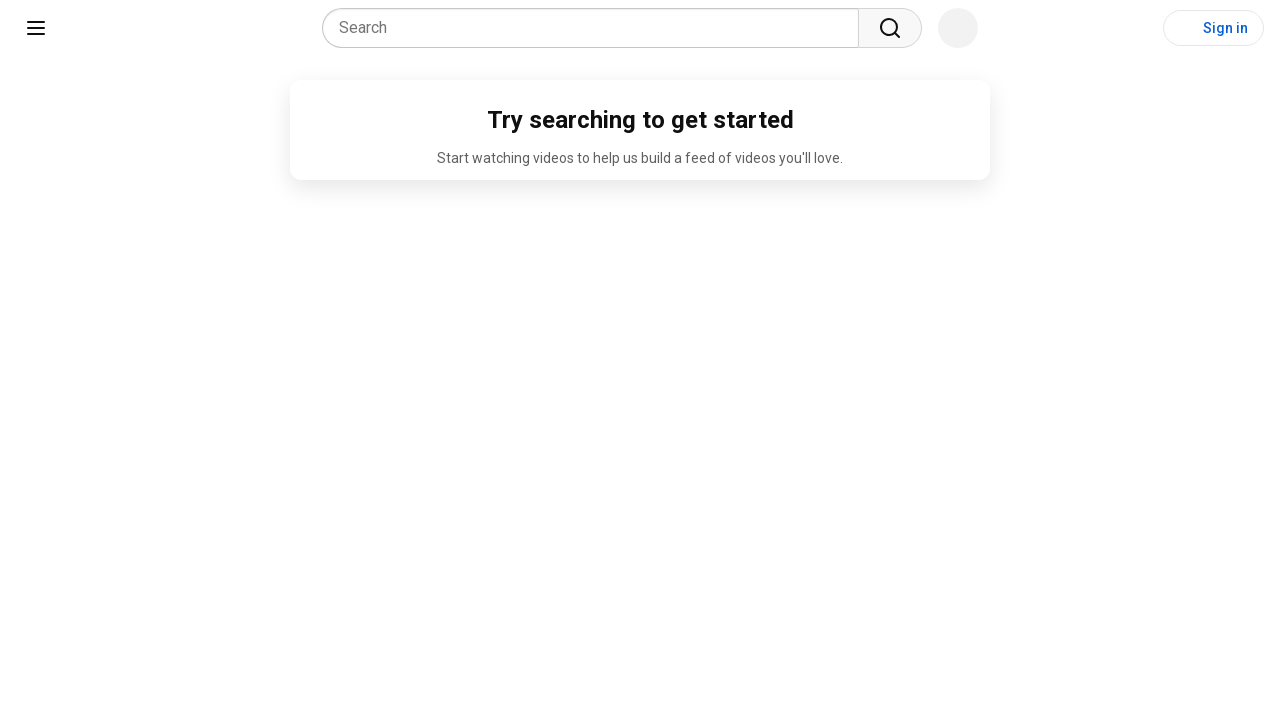

Verified that the URL is https://www.youtube.com/
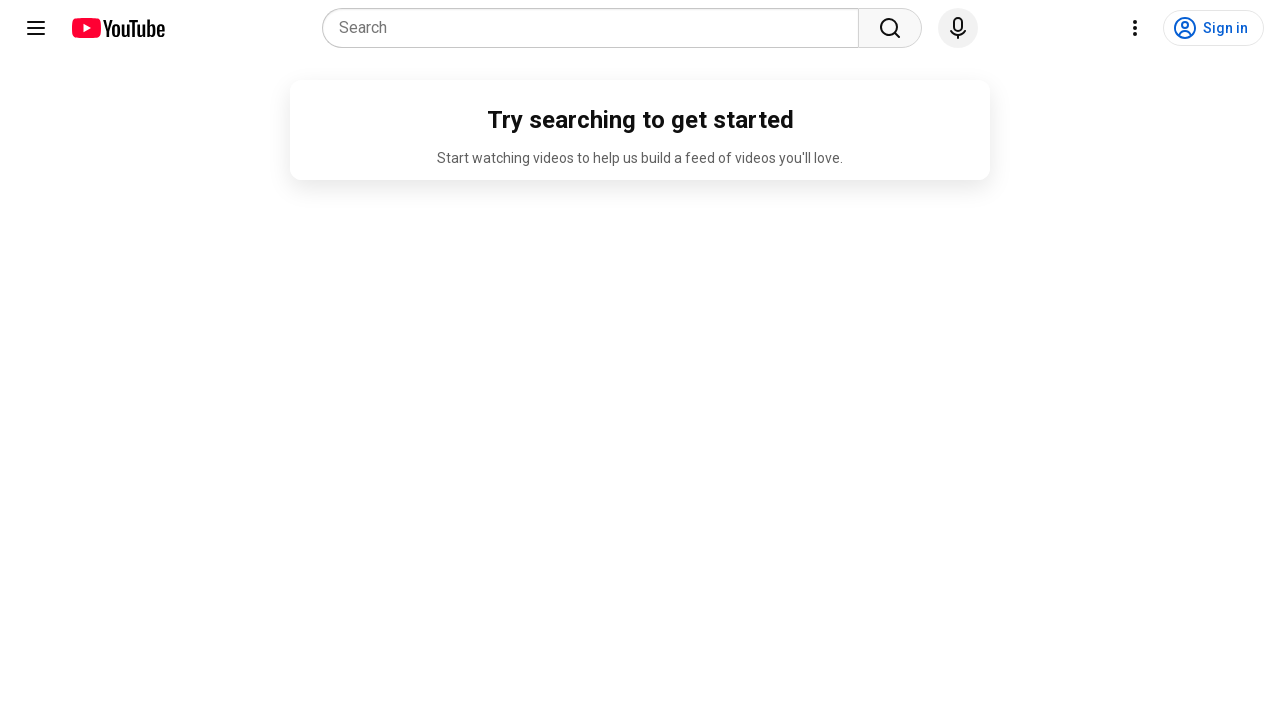

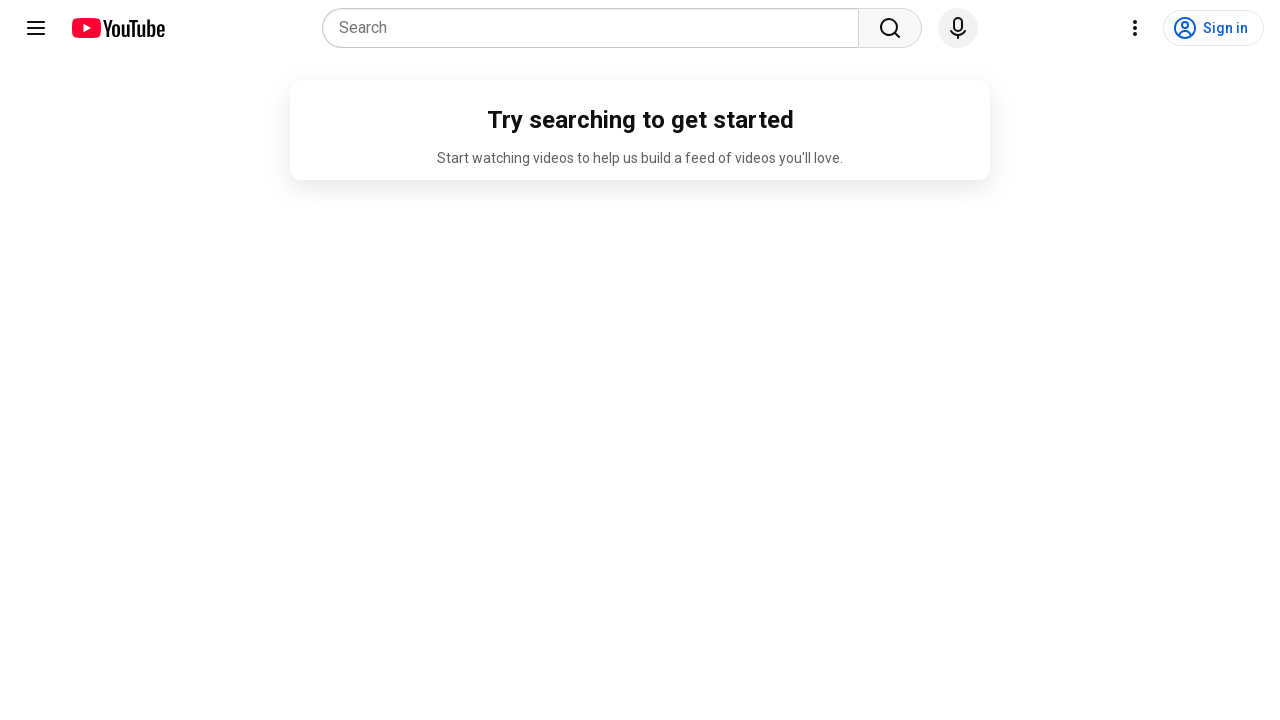